Tests the demoblaze homepage by verifying the page title, URL, and that the navbar brand element is visible.

Starting URL: https://www.demoblaze.com/index.html

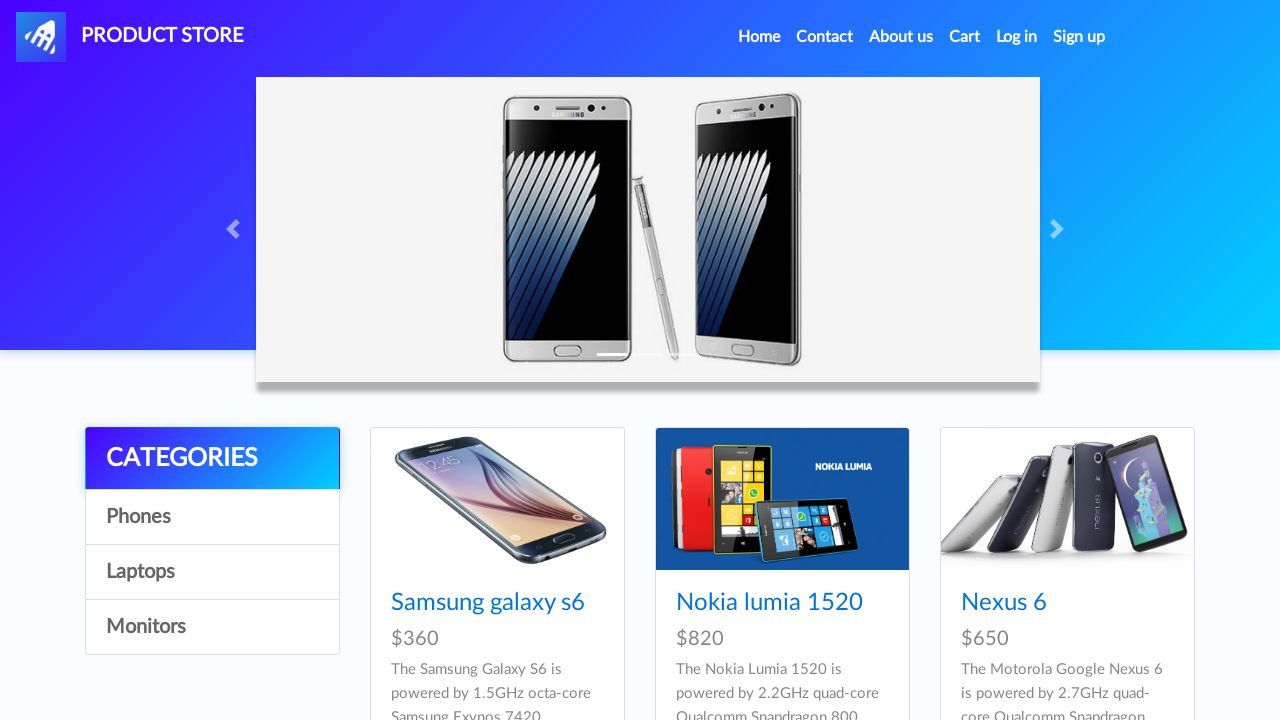

Page title assertion failed (soft assertion)
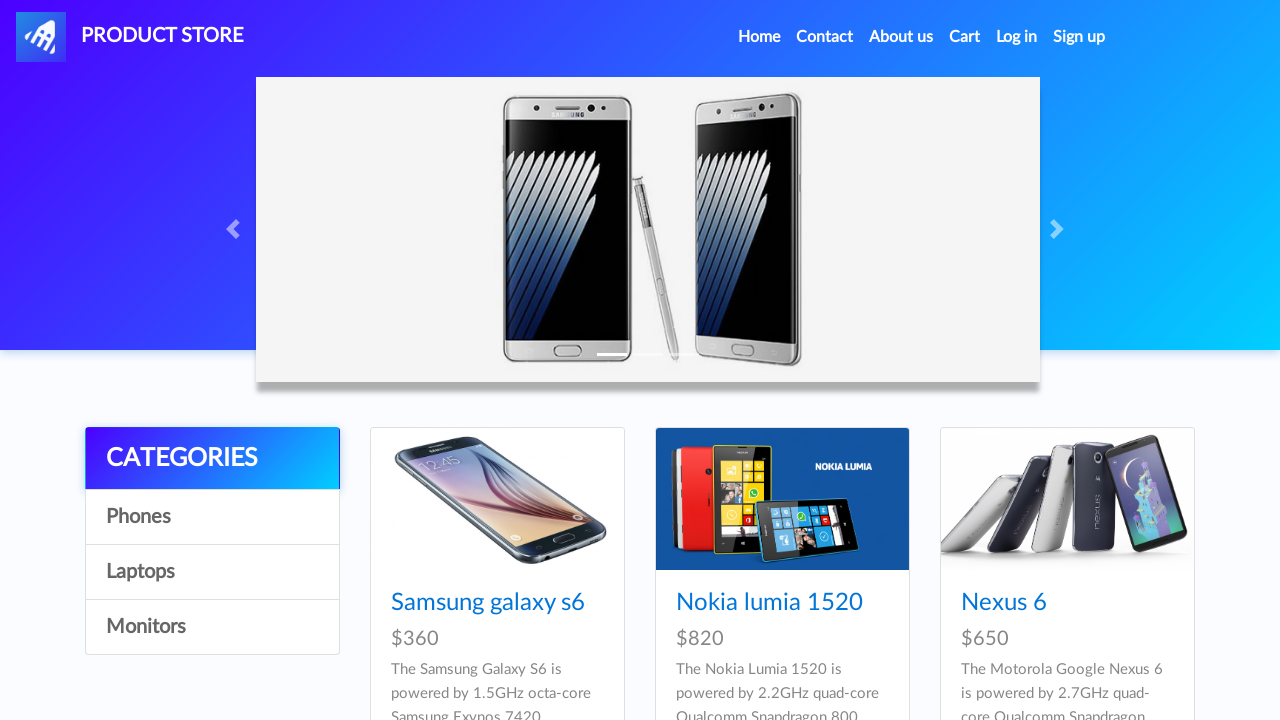

Page URL verified as 'https://www.demoblaze.com/index.html'
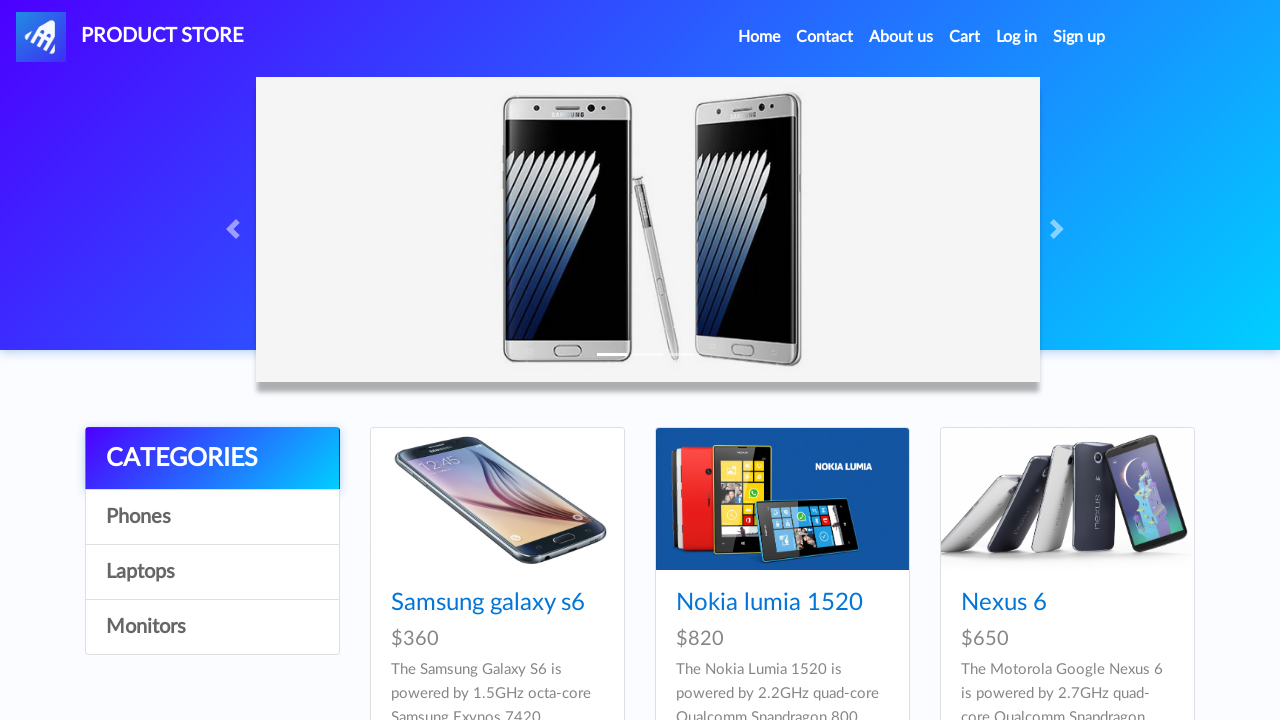

Waited for navbar brand element to load
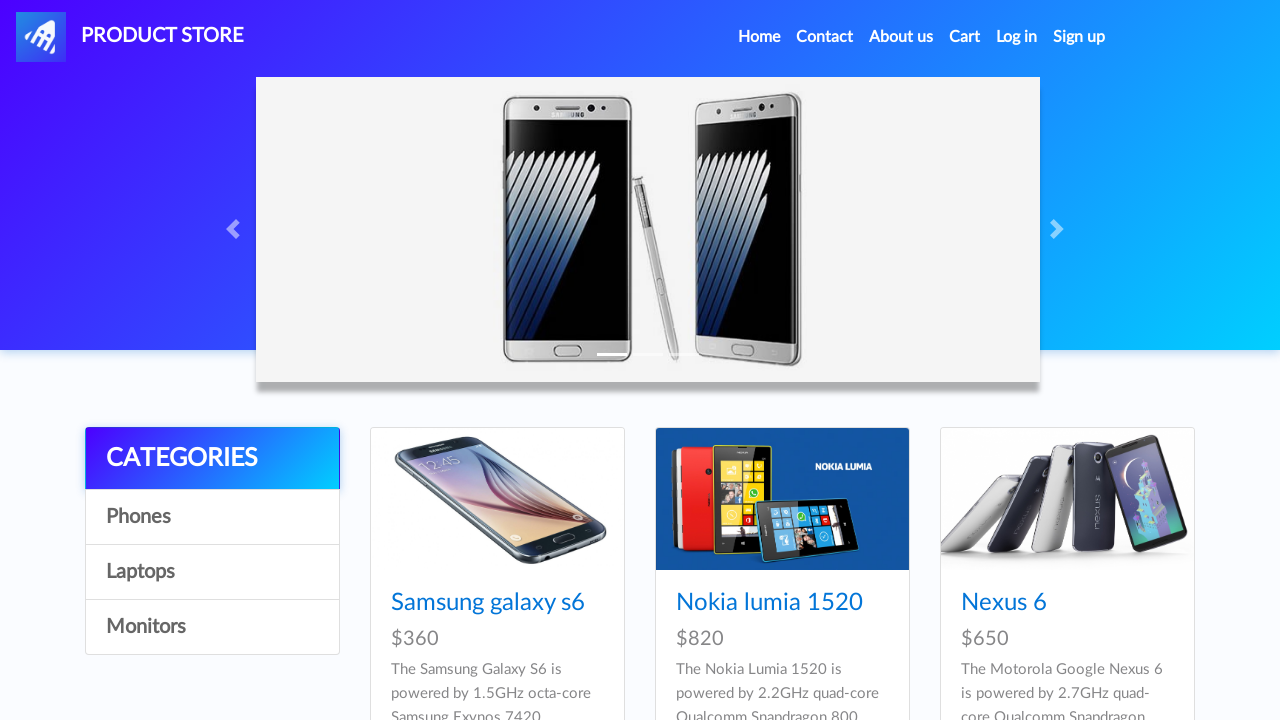

Navbar brand element is visible
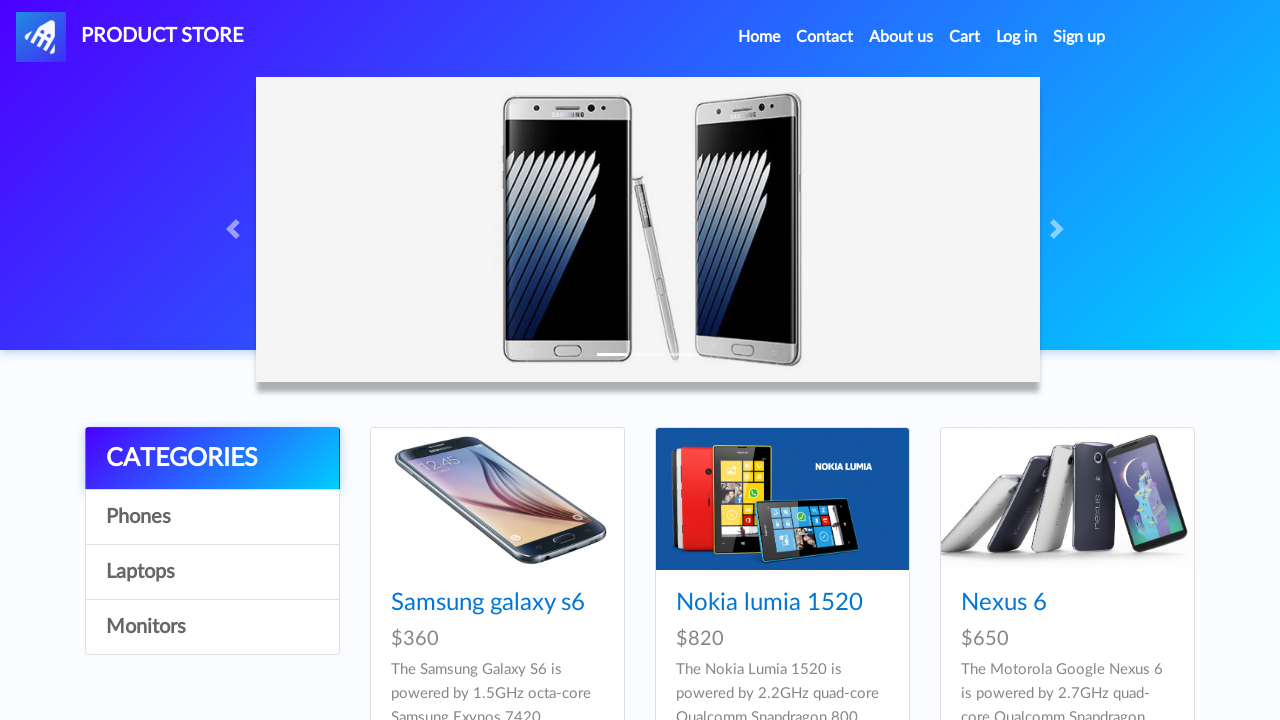

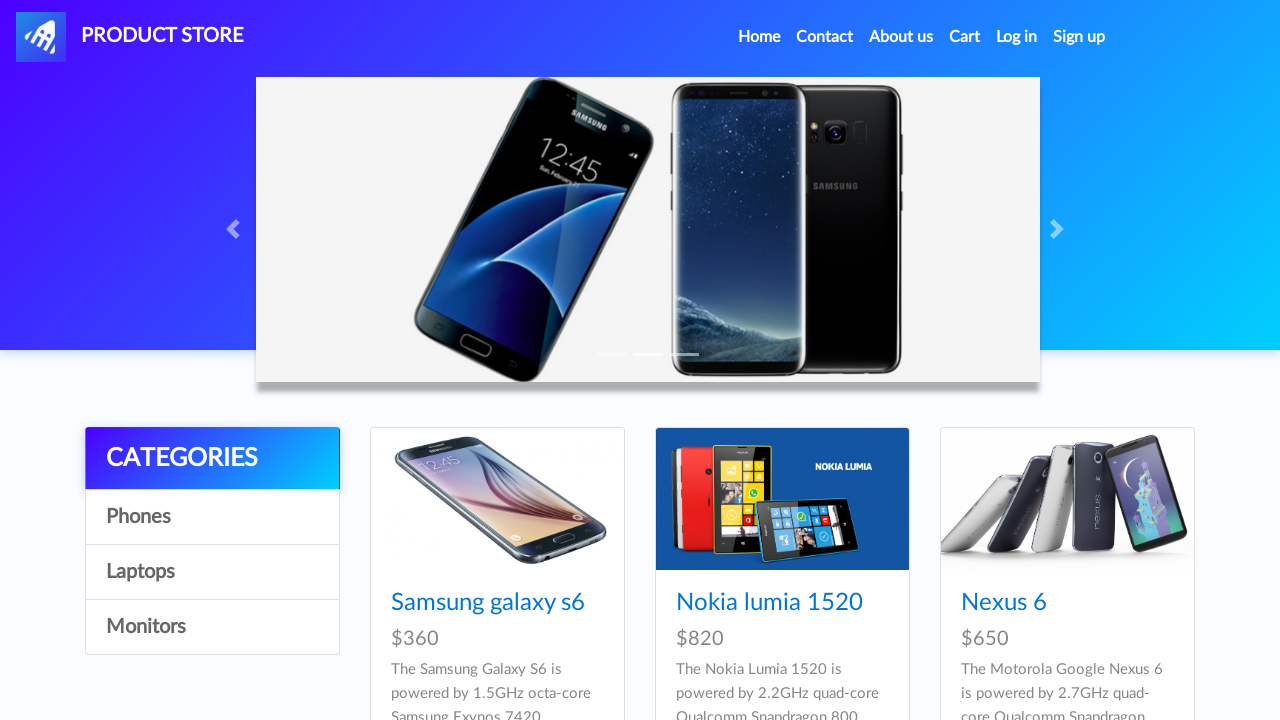